Tests selection of checkboxes (Sports, Reading, Music) and a radio button (Male) on a practice automation form, demonstrating interaction with selection elements.

Starting URL: https://demoqa.com/automation-practice-form

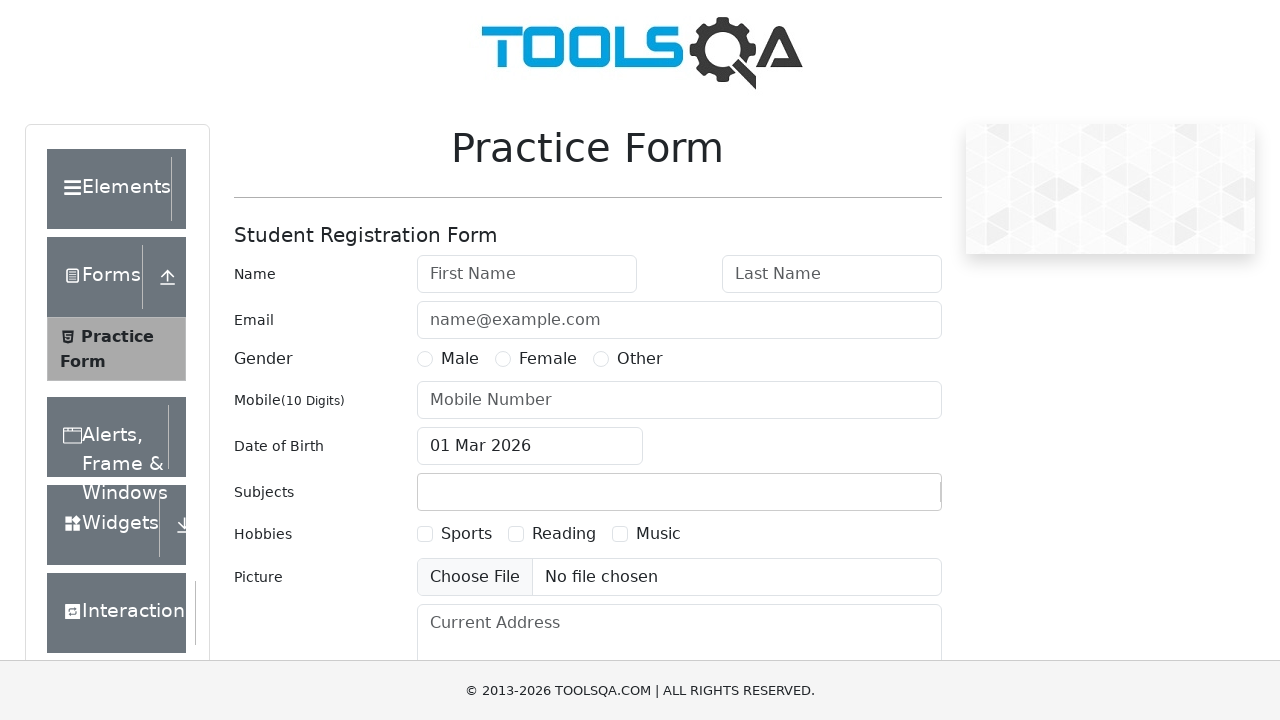

Scrolled down 250 pixels to make checkboxes visible
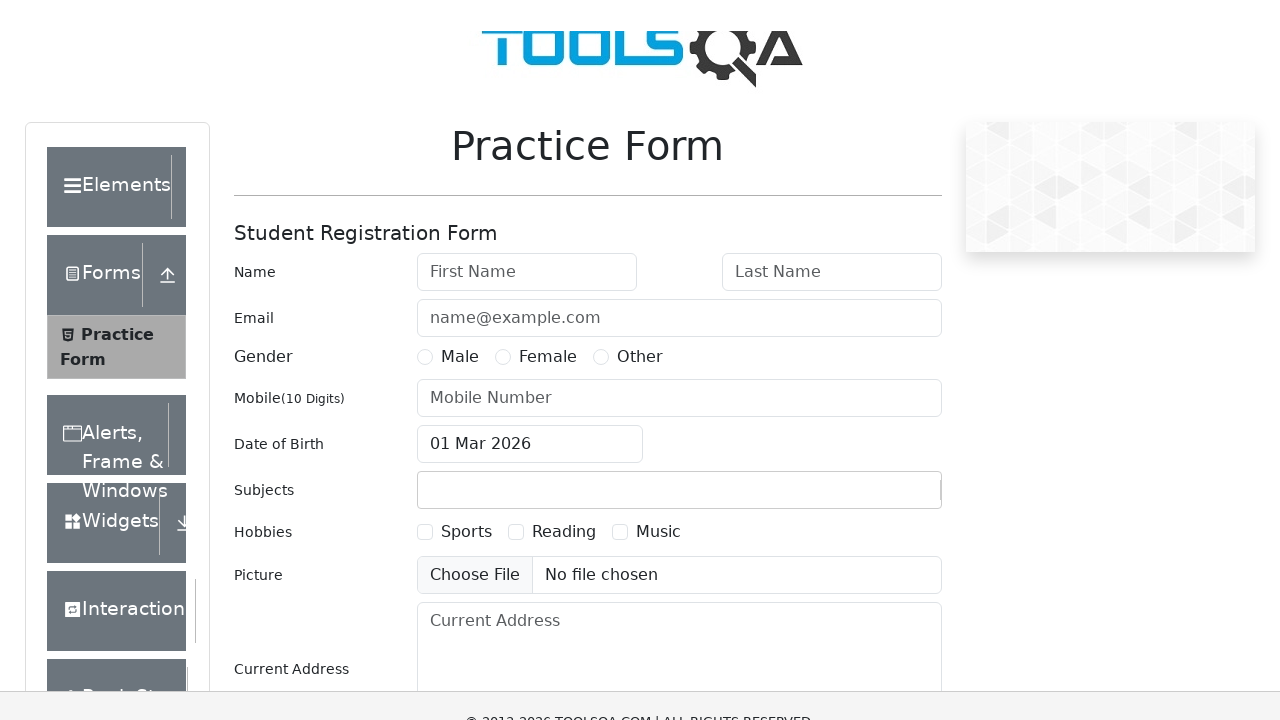

Selected Sports checkbox at (466, 284) on label:text('Sports')
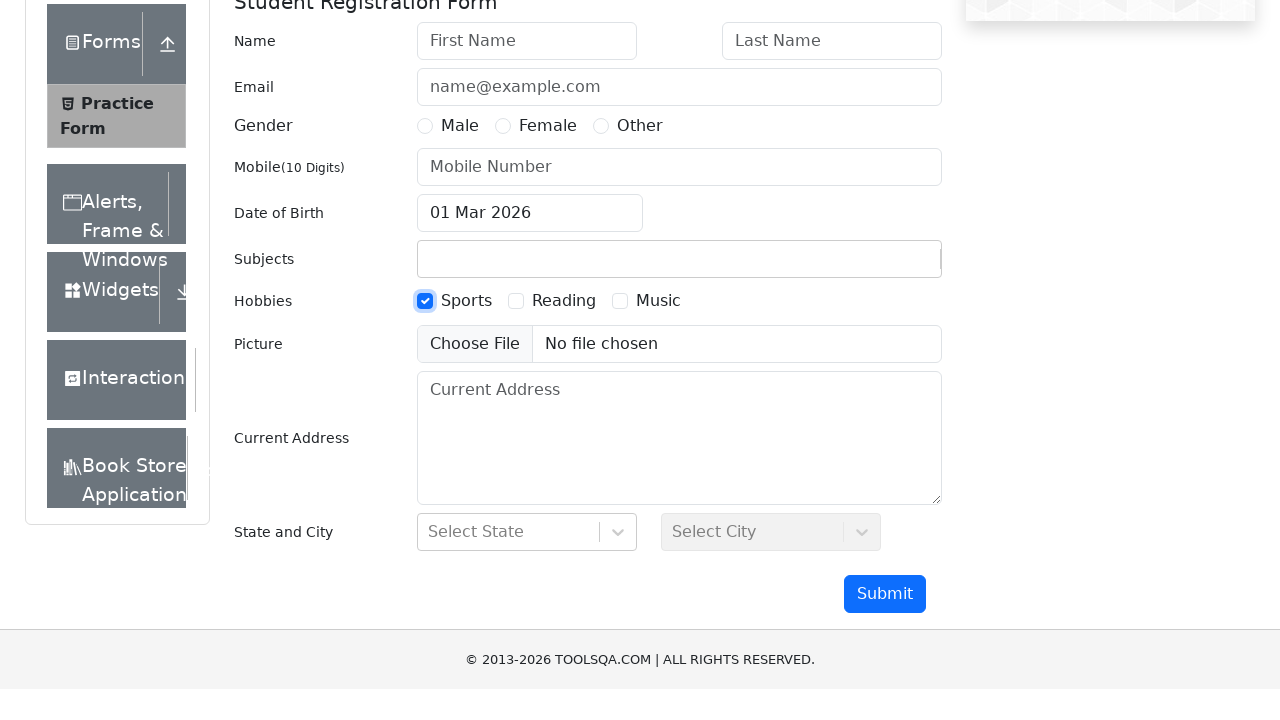

Selected Reading checkbox at (564, 360) on label:text('Reading')
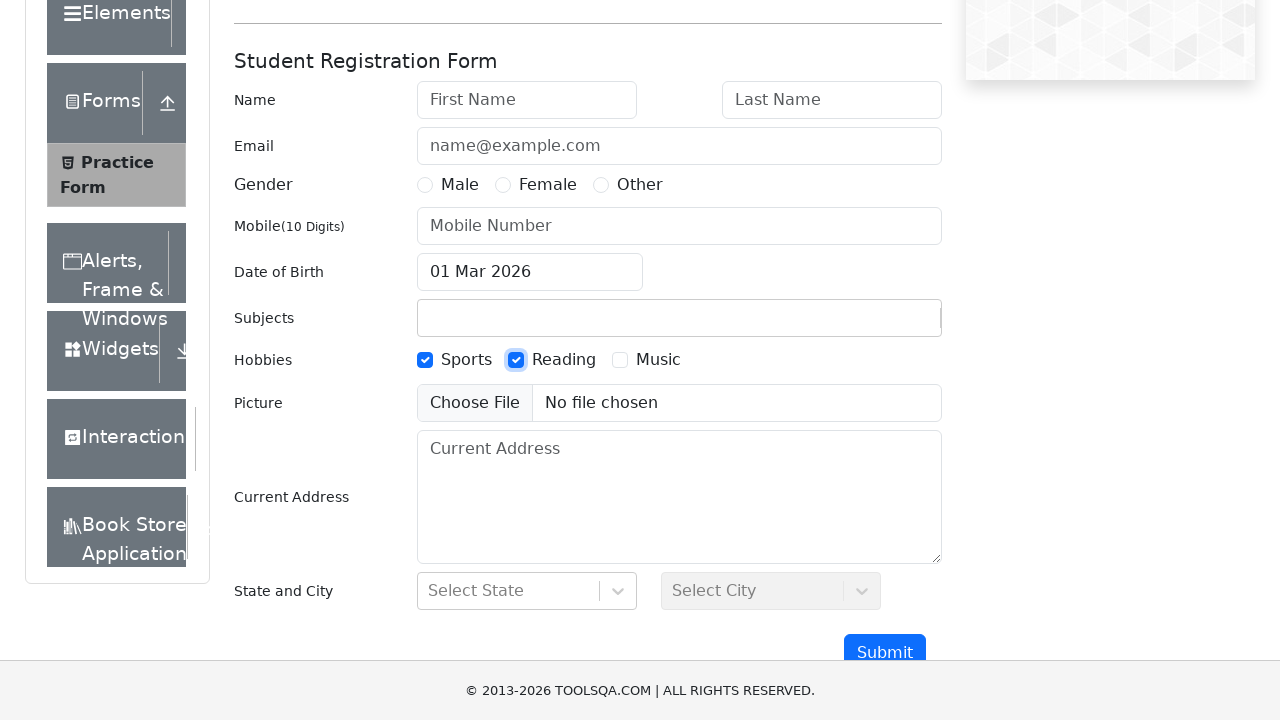

Selected Music checkbox at (658, 360) on label:text('Music')
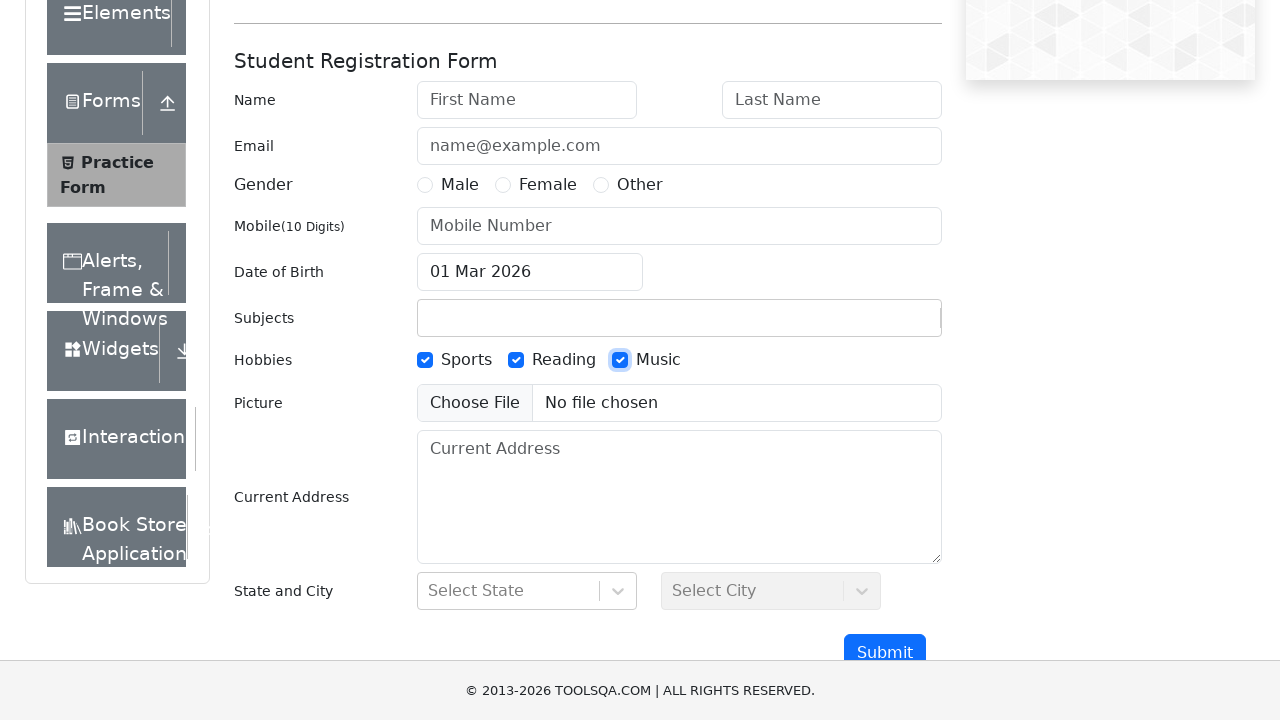

Selected Male radio button at (460, 185) on label:text('Male')
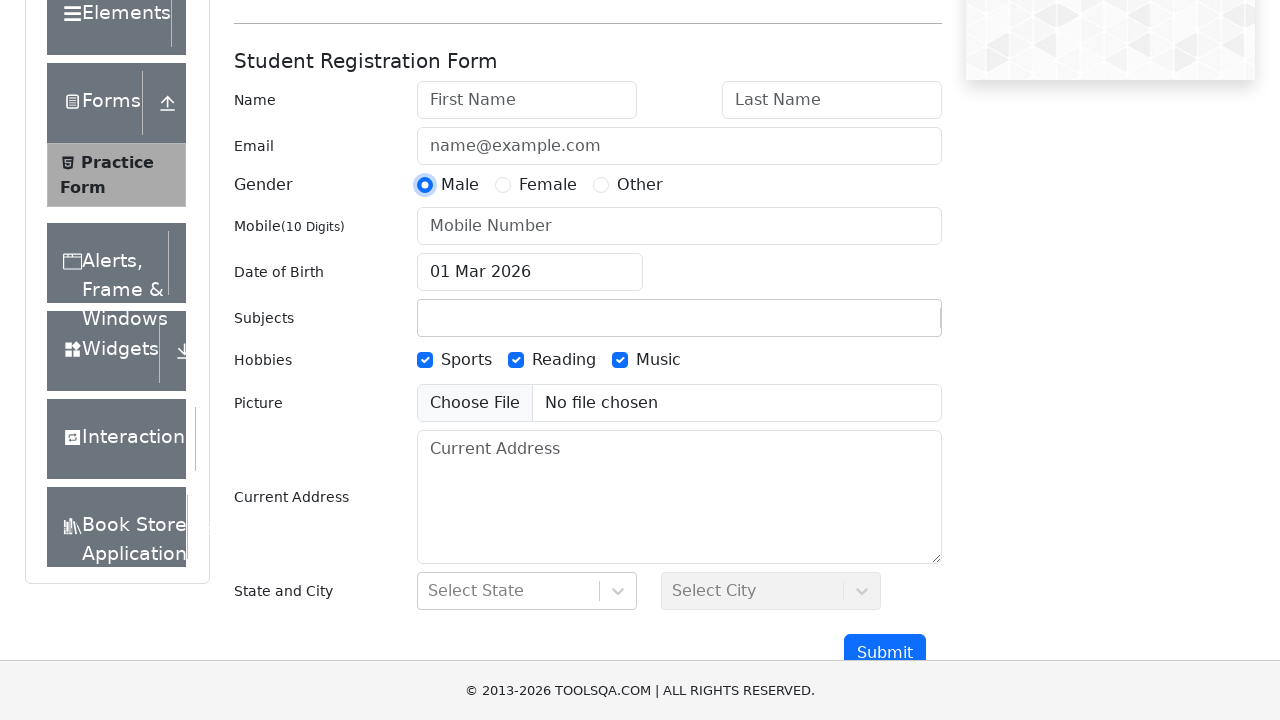

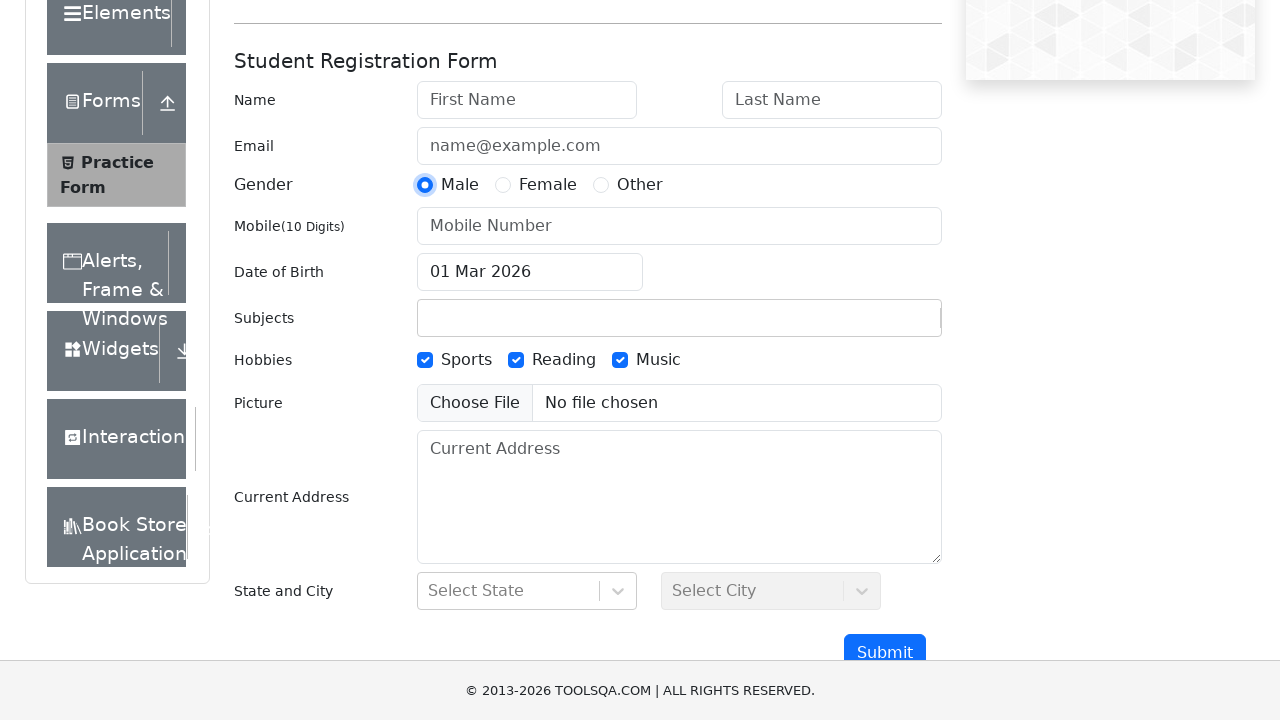